Solves a math captcha by calculating a mathematical expression, filling the answer, selecting checkboxes and radio buttons, then submitting the form

Starting URL: http://suninjuly.github.io/math.html

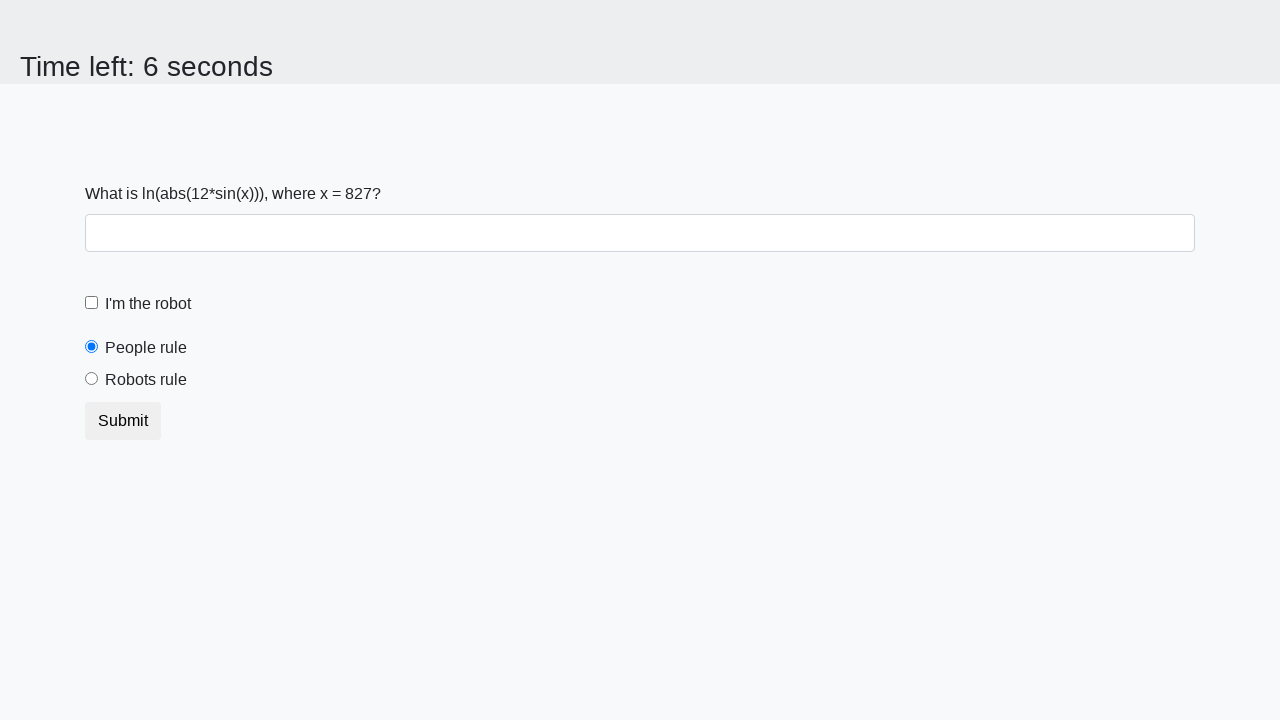

Located the input value element containing x
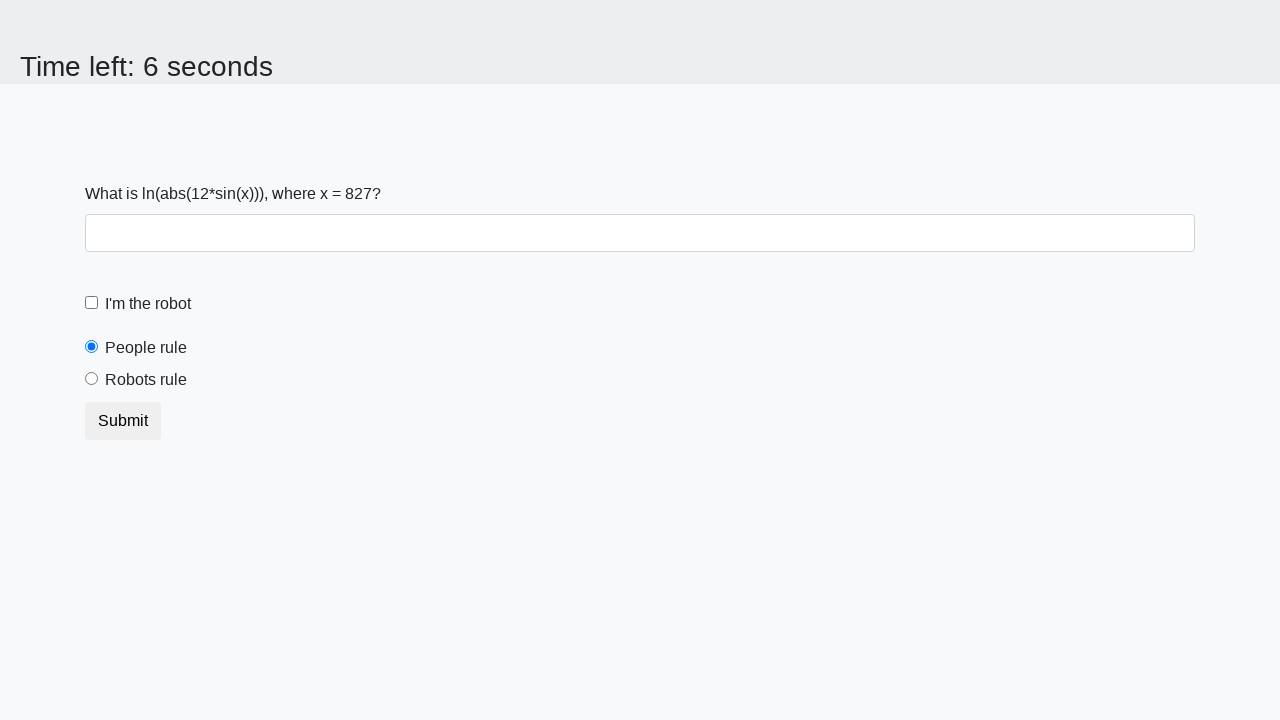

Extracted x value from element: 827
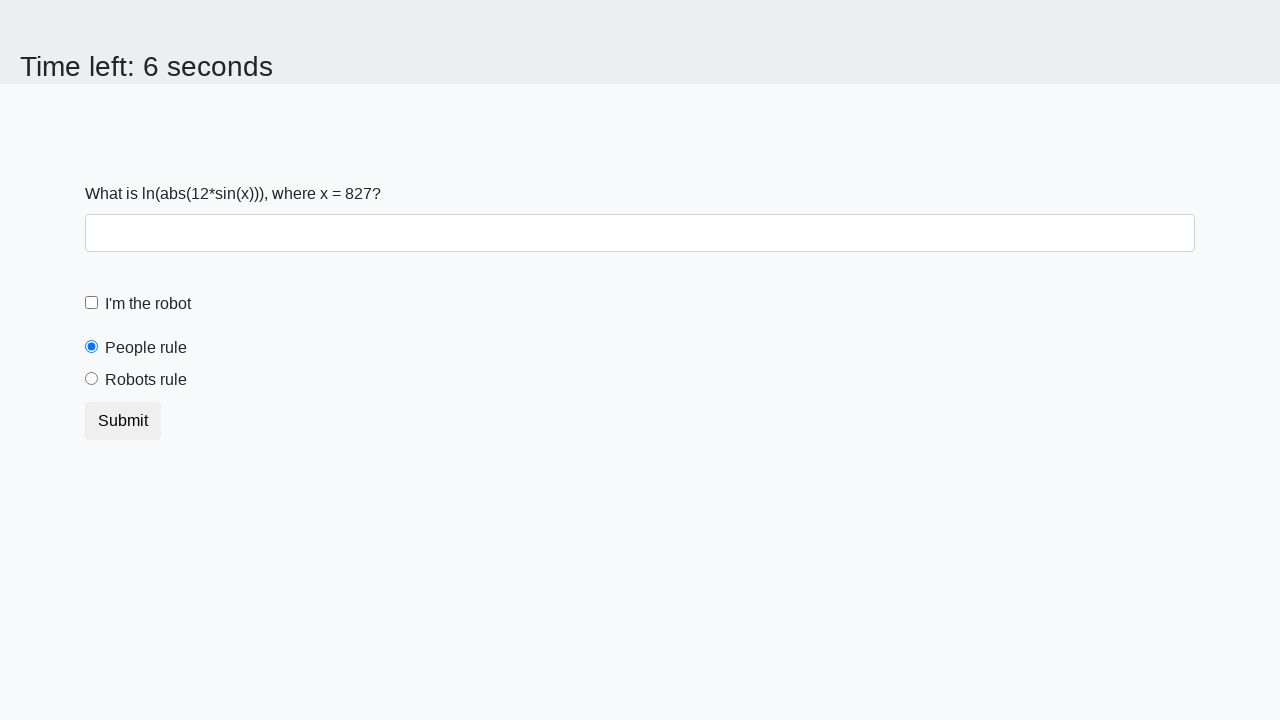

Calculated result of mathematical expression: 2.1134683976245334
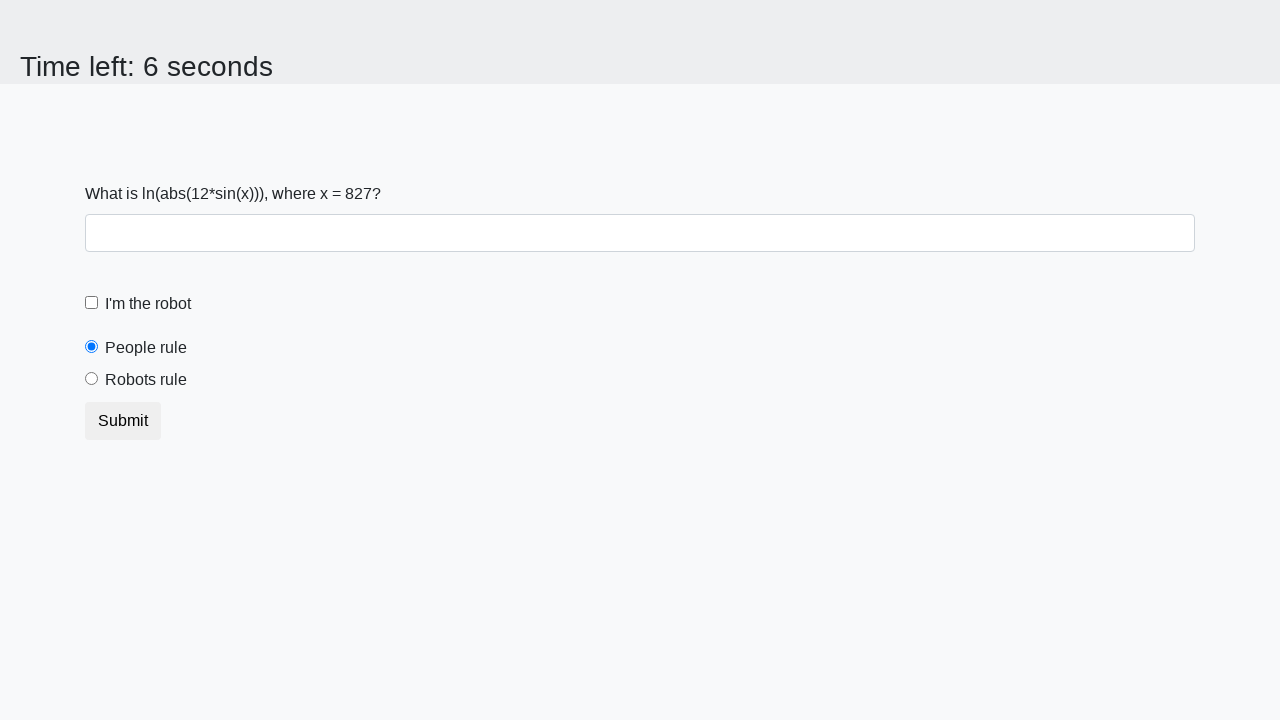

Filled answer field with calculated value: 2.1134683976245334 on #answer
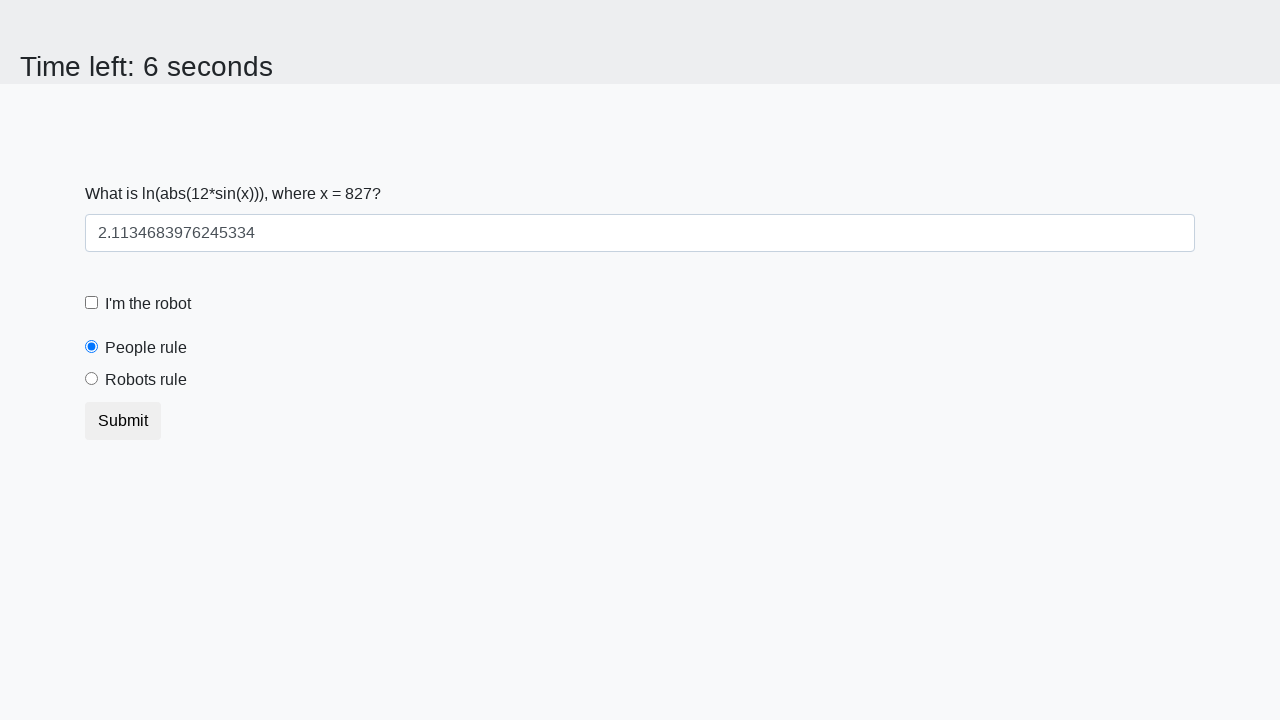

Clicked the robot checkbox at (148, 304) on [for='robotCheckbox']
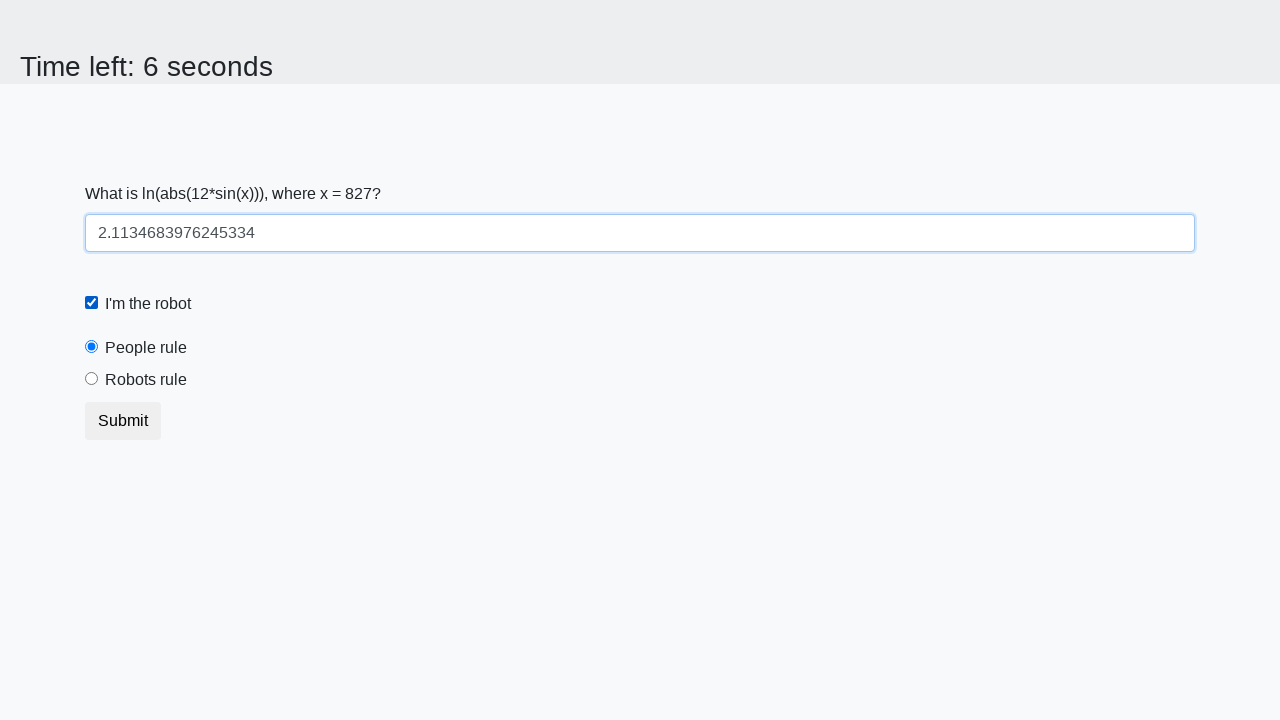

Selected the robots rule radio button at (146, 380) on [for='robotsRule']
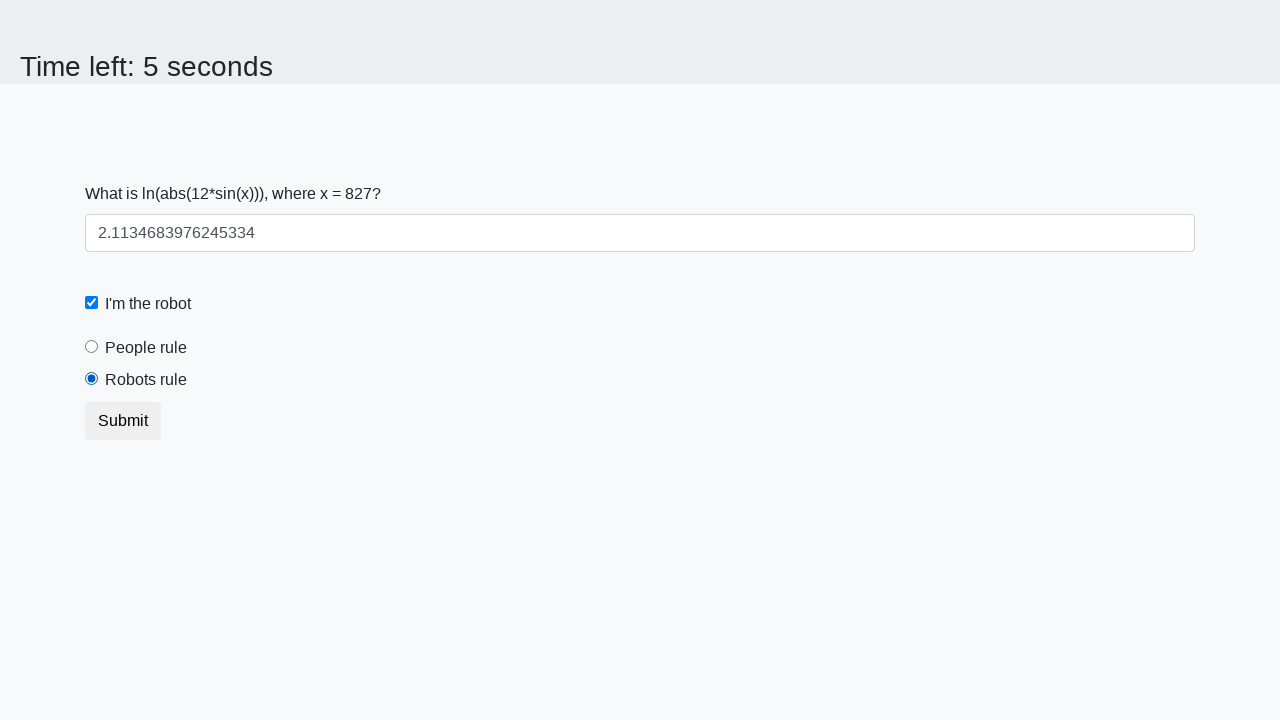

Clicked the submit button to submit the form at (123, 421) on button.btn
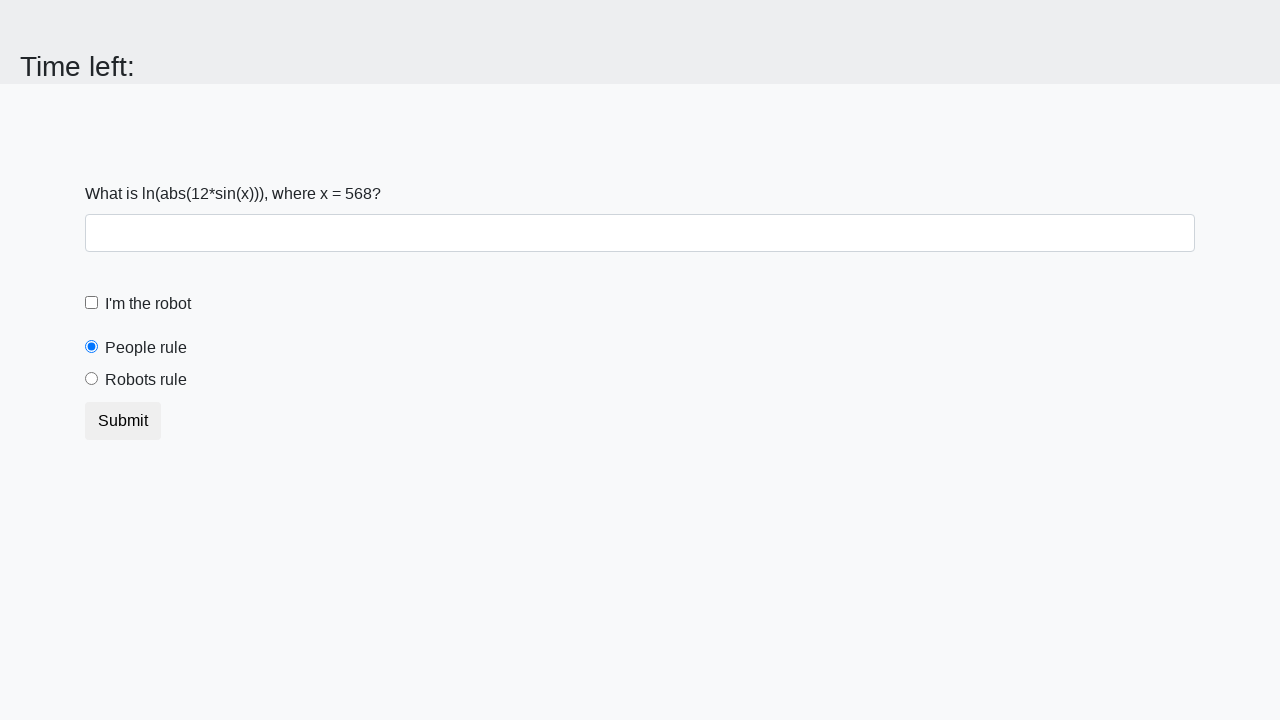

Waited for 2 seconds for form submission to complete
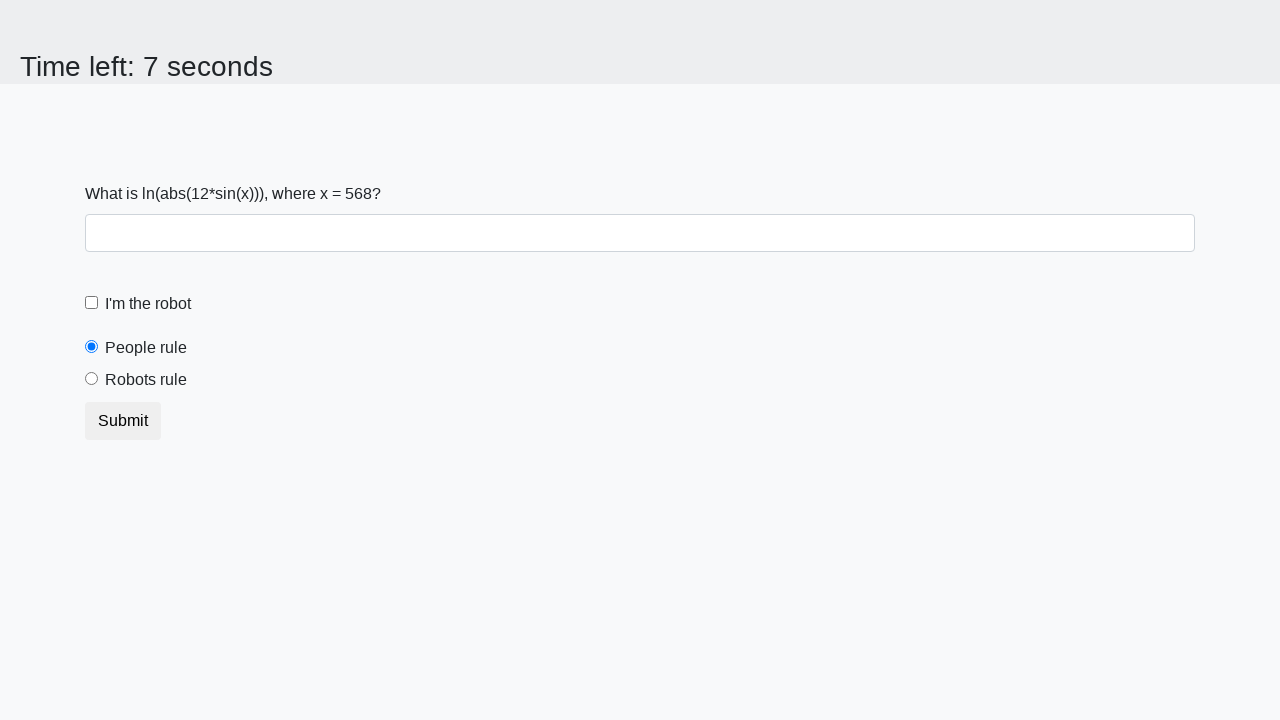

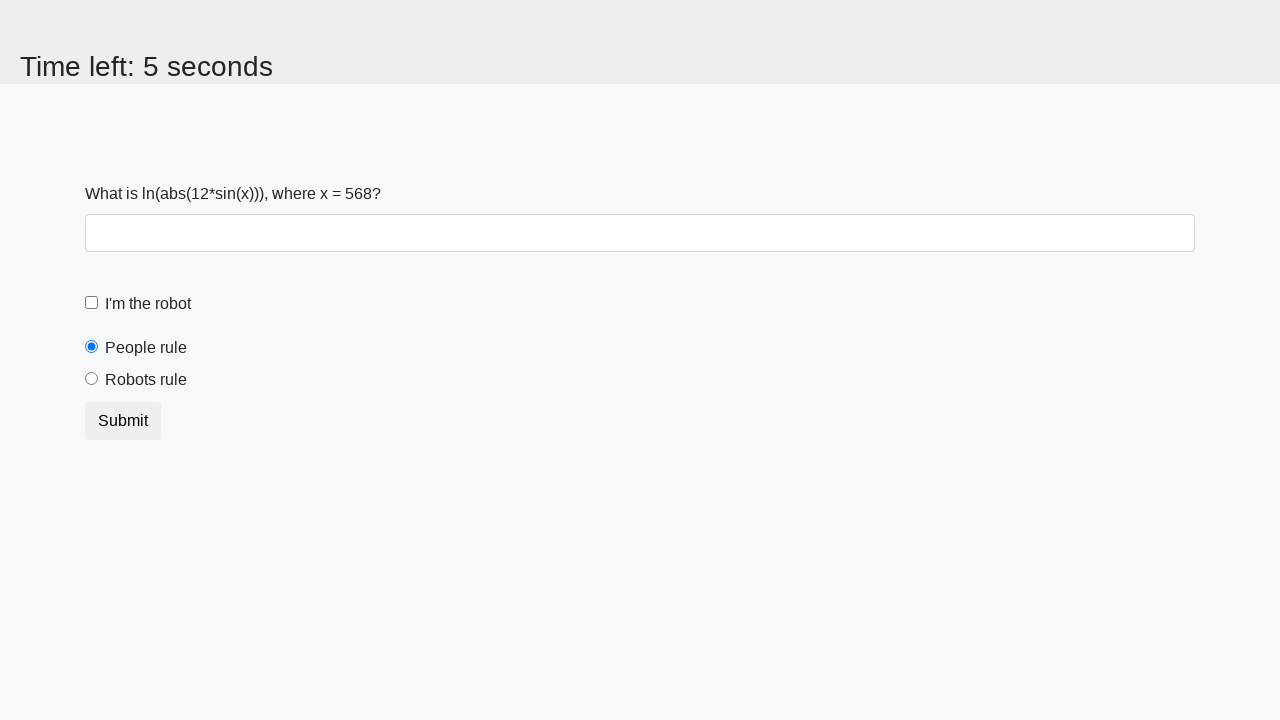